Verifies that the login page displays the correct "Remember me" label text, "Forgot password" link text, and that the forgot password link contains the expected href attribute value.

Starting URL: https://login1.nextbasecrm.com/

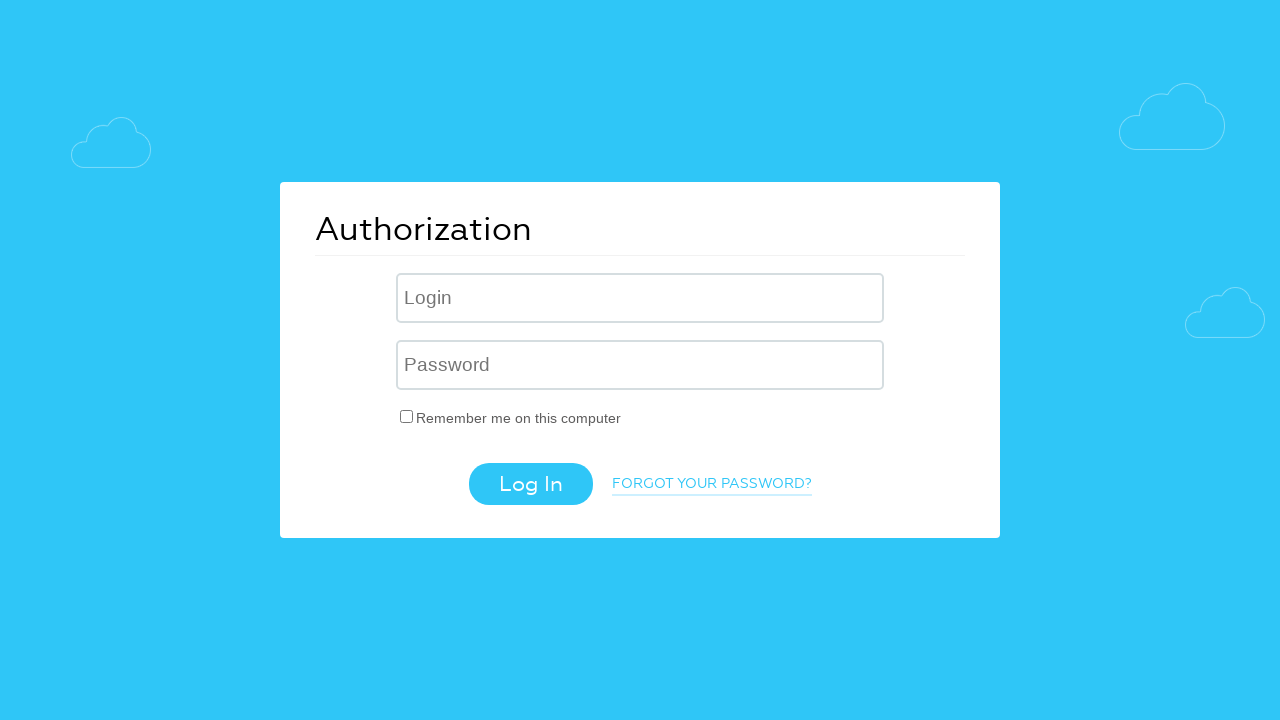

Waited for 'Remember me' label to load
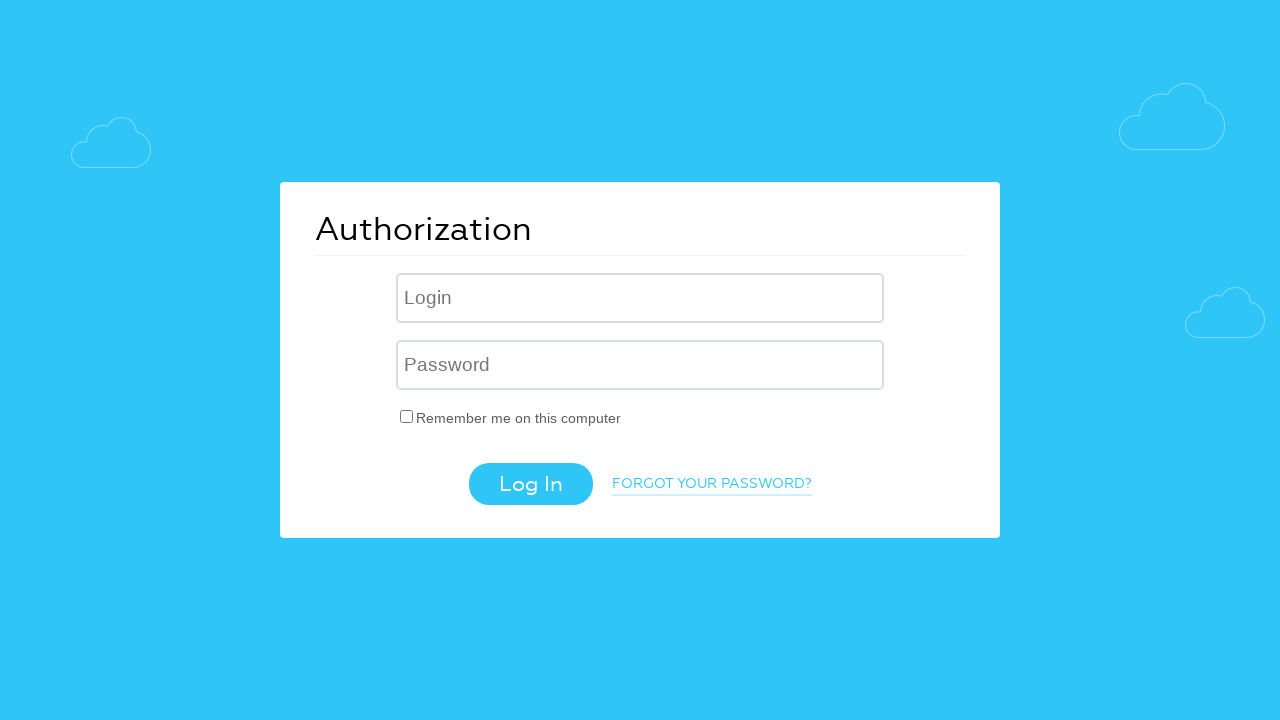

Retrieved 'Remember me' label text content
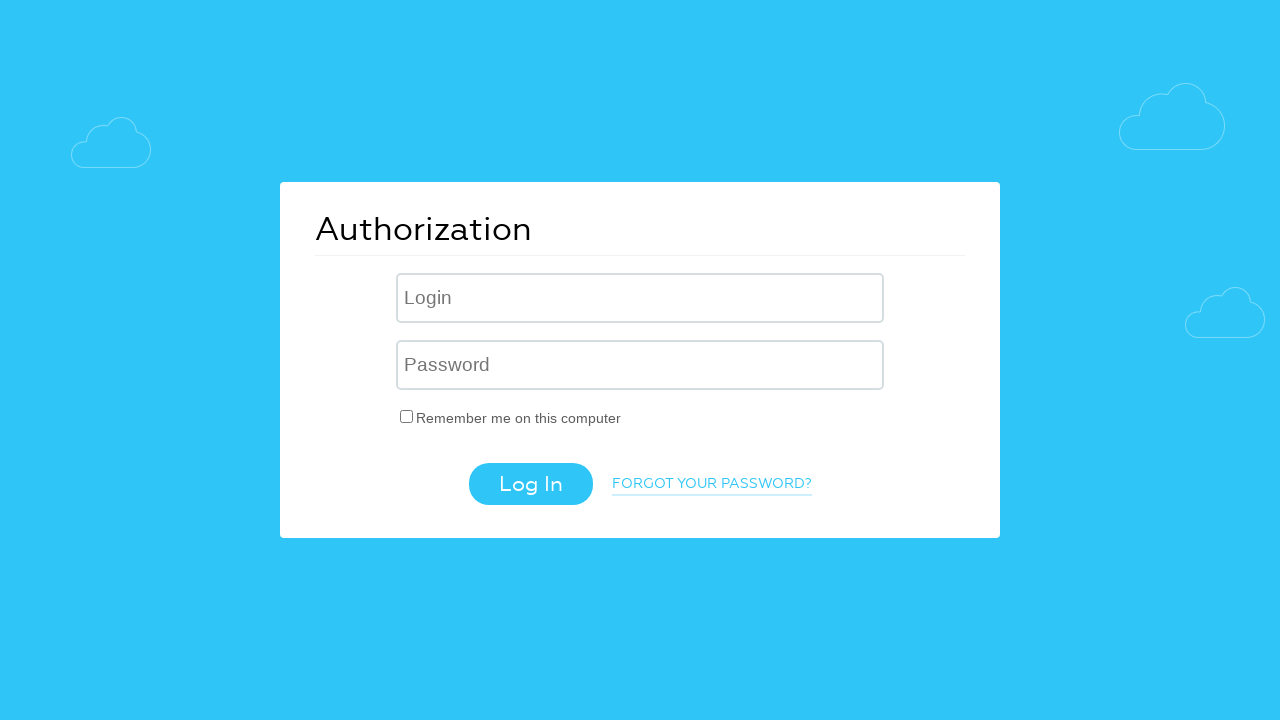

Verified 'Remember me' label text matches expected value: 'Remember me on this computer'
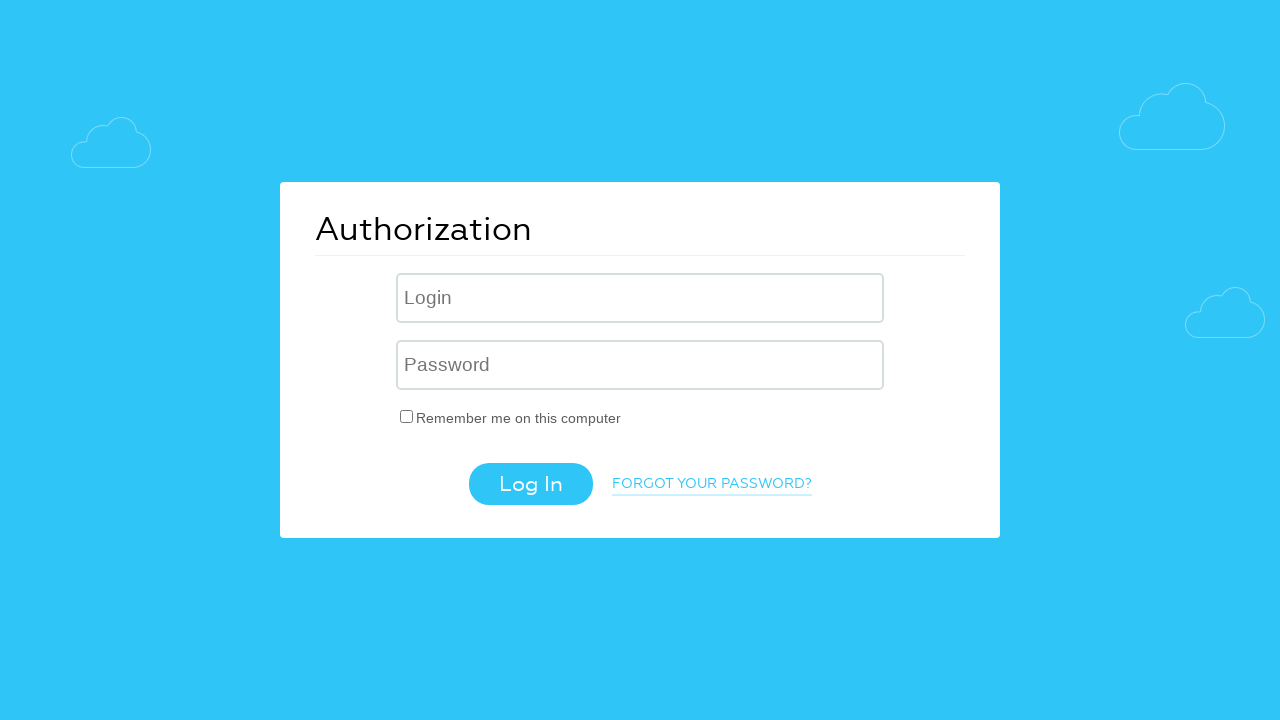

Retrieved 'Forgot password' link text content
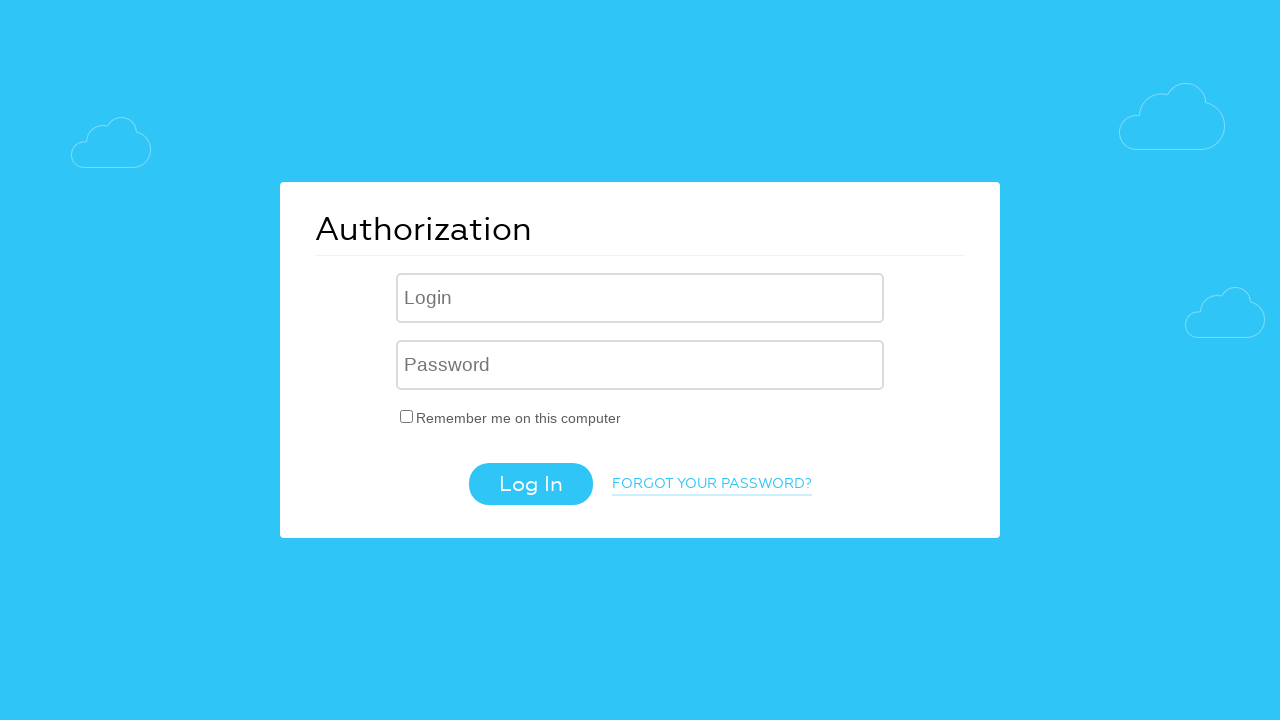

Verified 'Forgot password' link text matches expected value: 'FORGOT YOUR PASSWORD?'
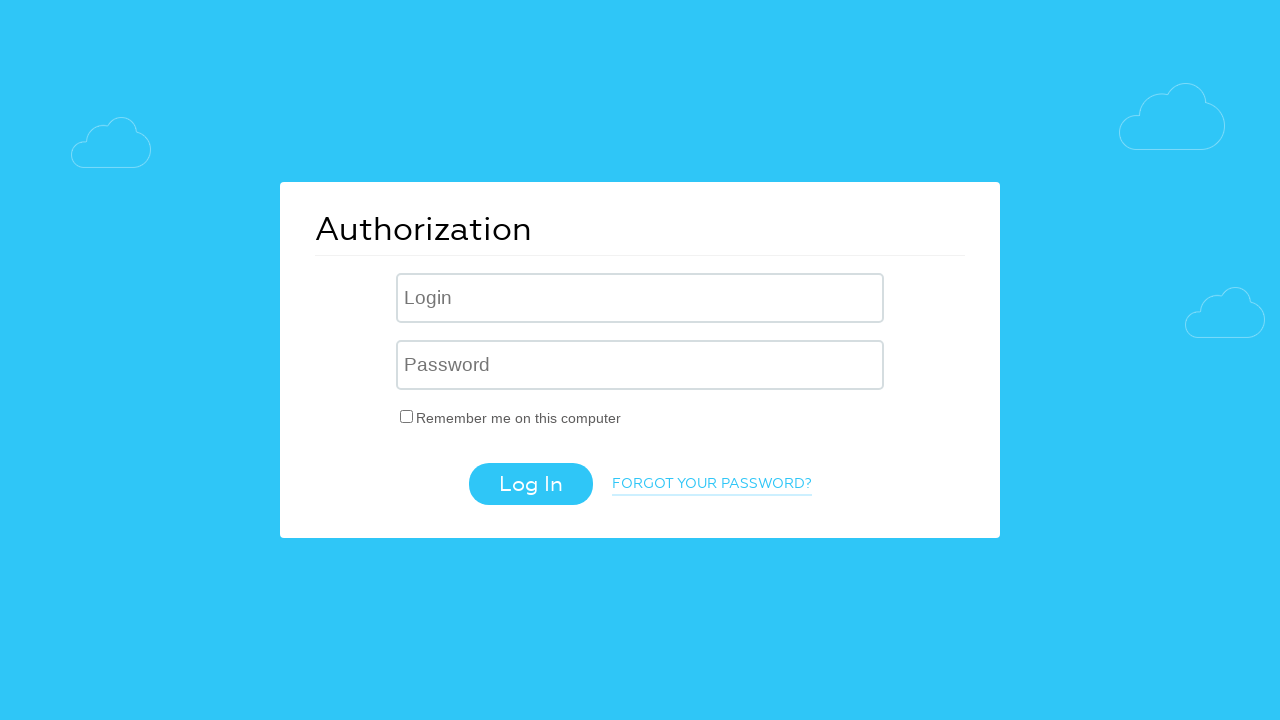

Retrieved href attribute value from 'Forgot password' link
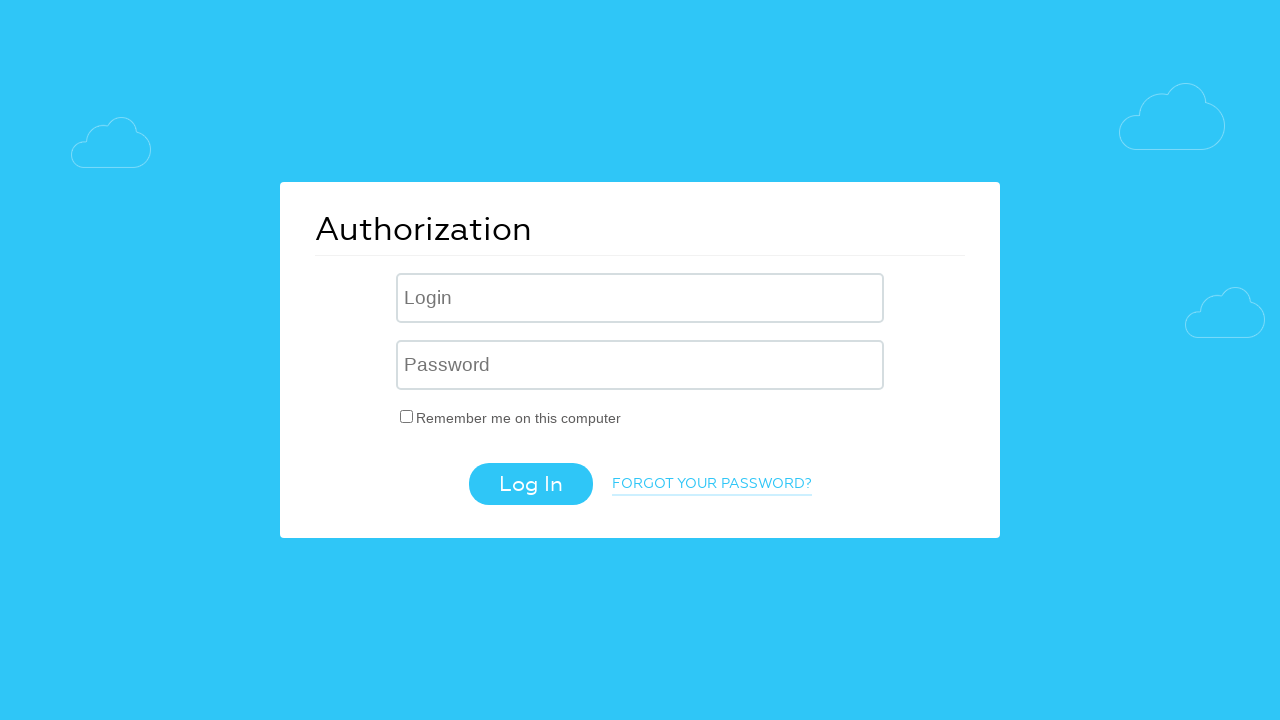

Verified href attribute contains expected parameter 'forgot_password=yes'
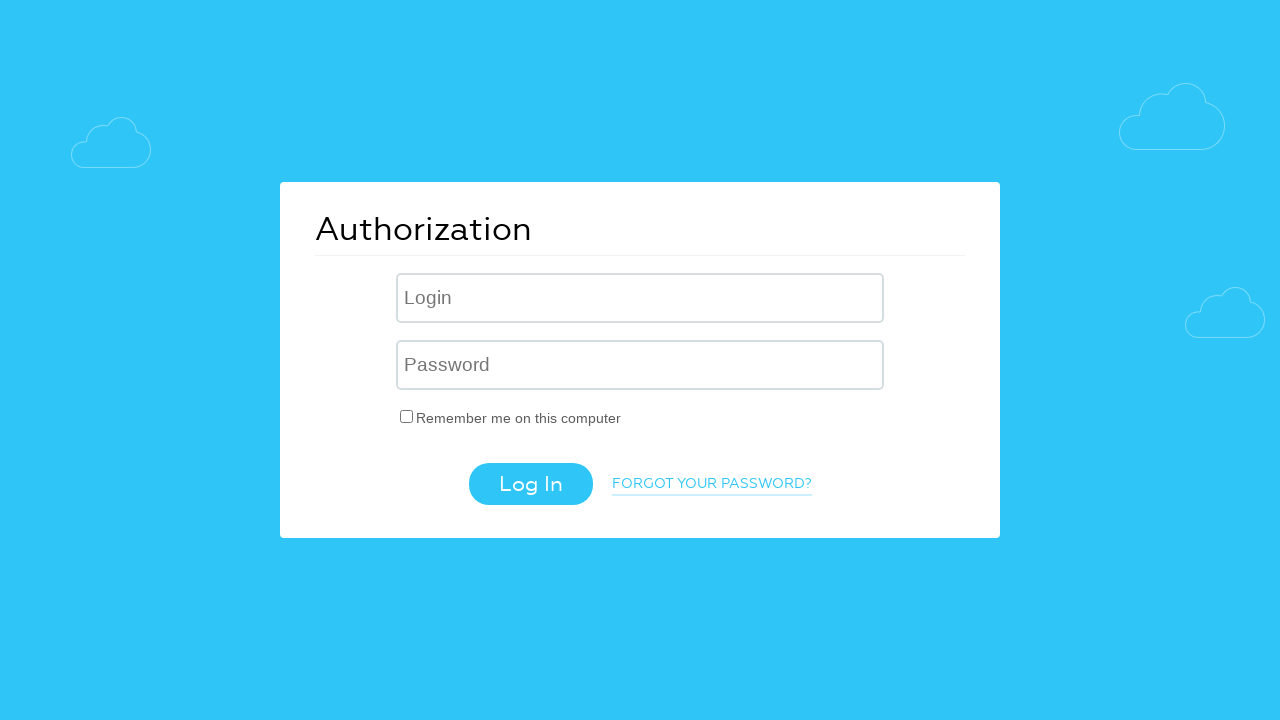

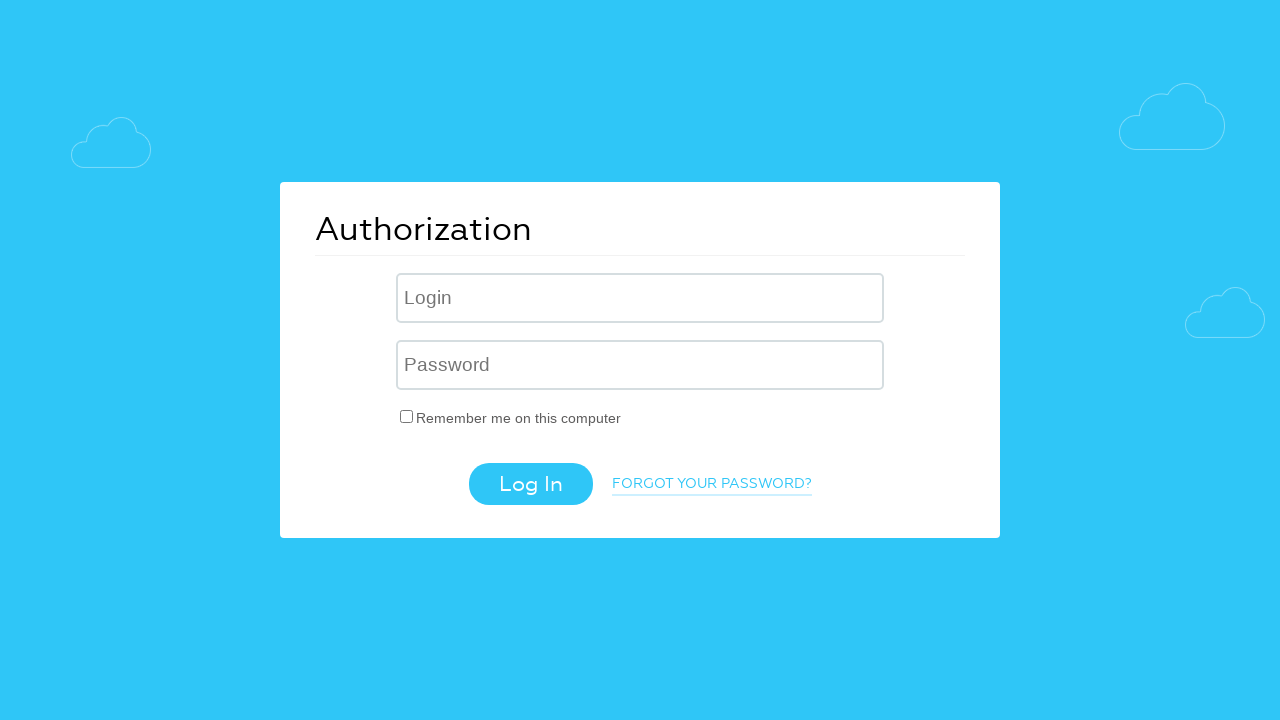